Tests dynamic loading functionality by clicking a start button and waiting for the "Hello World!" text to appear after the loading completes

Starting URL: https://the-internet.herokuapp.com/dynamic_loading/2

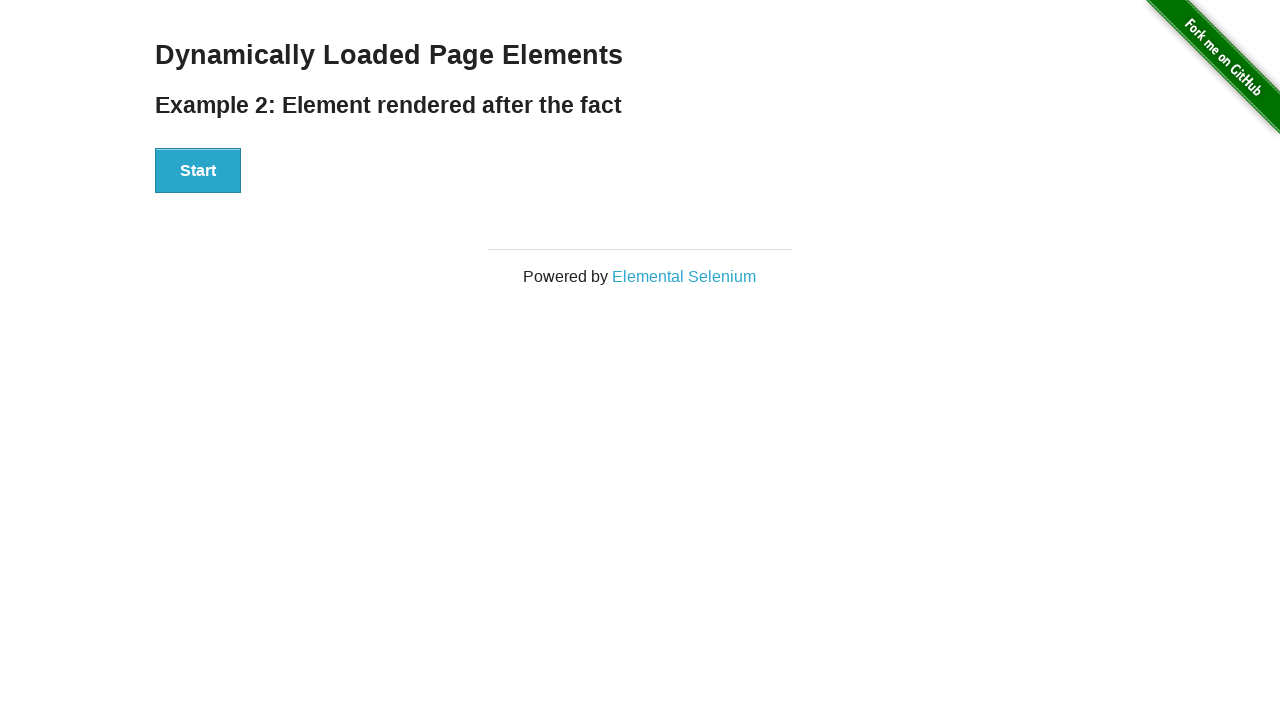

Clicked start button to trigger dynamic loading at (198, 171) on div#start > button
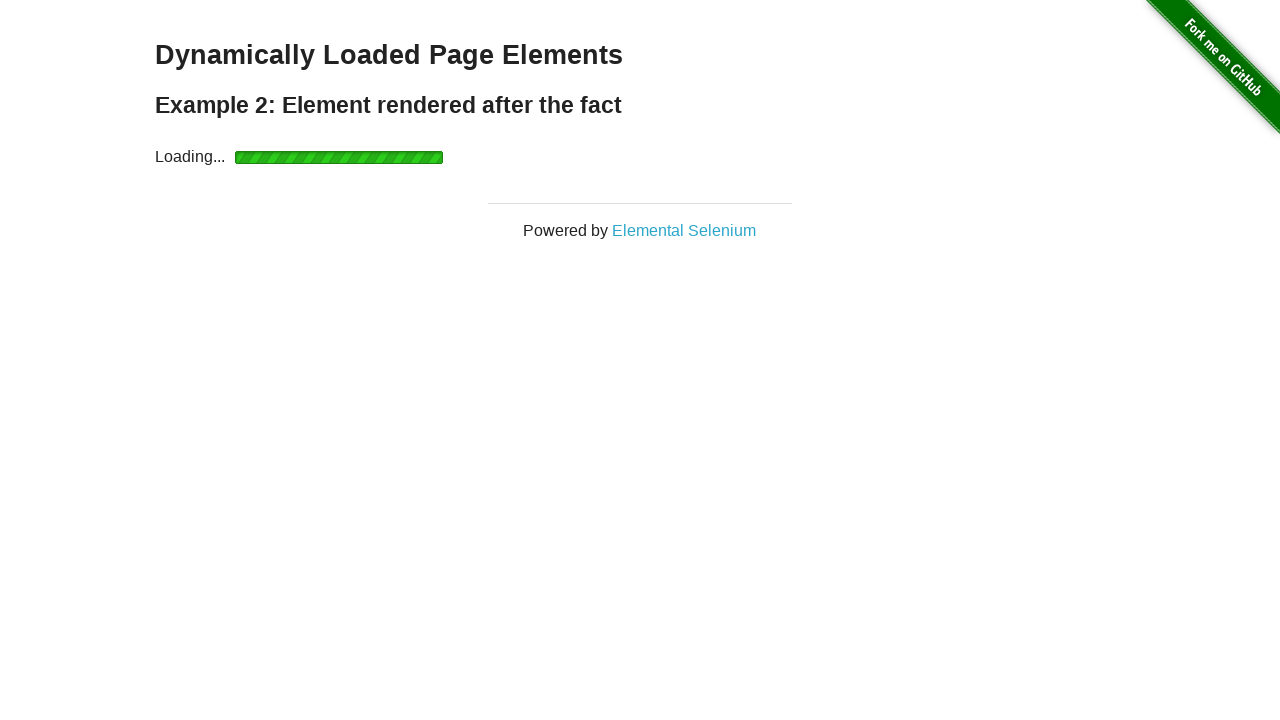

Waited for finish element with 'Hello World!' text to appear after loading completes
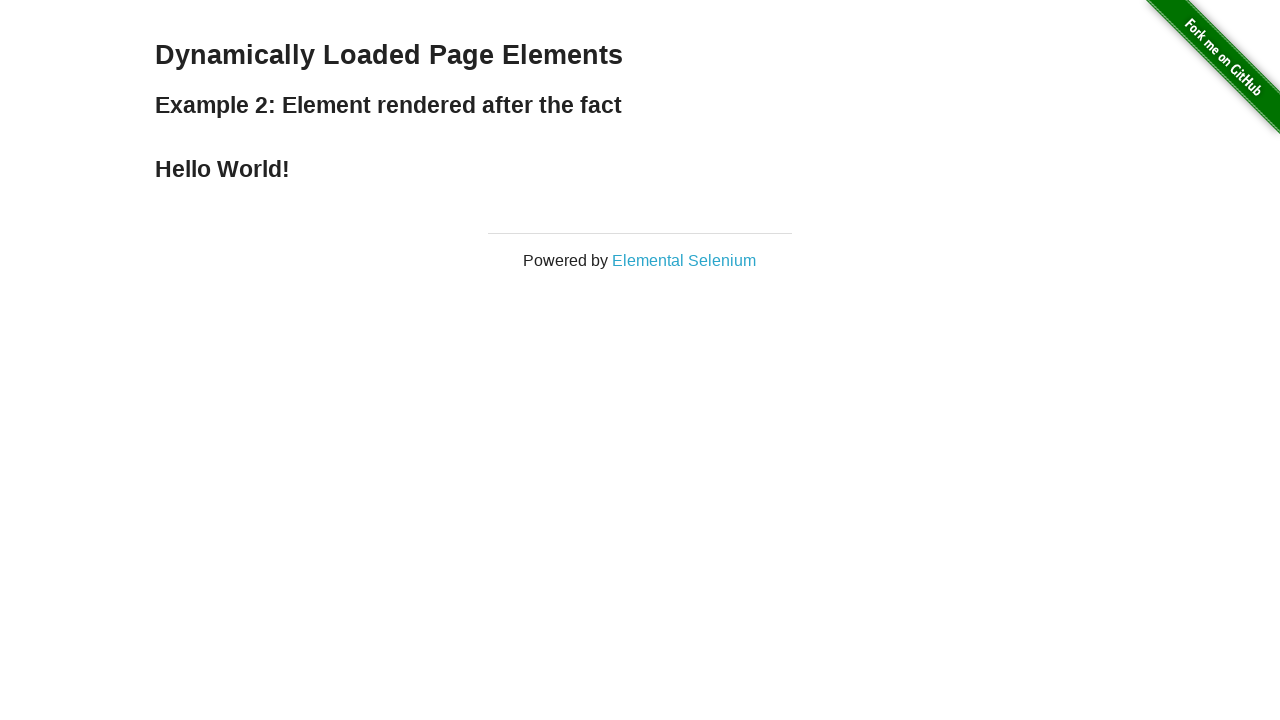

Verified that finish element contains 'Hello World!' text
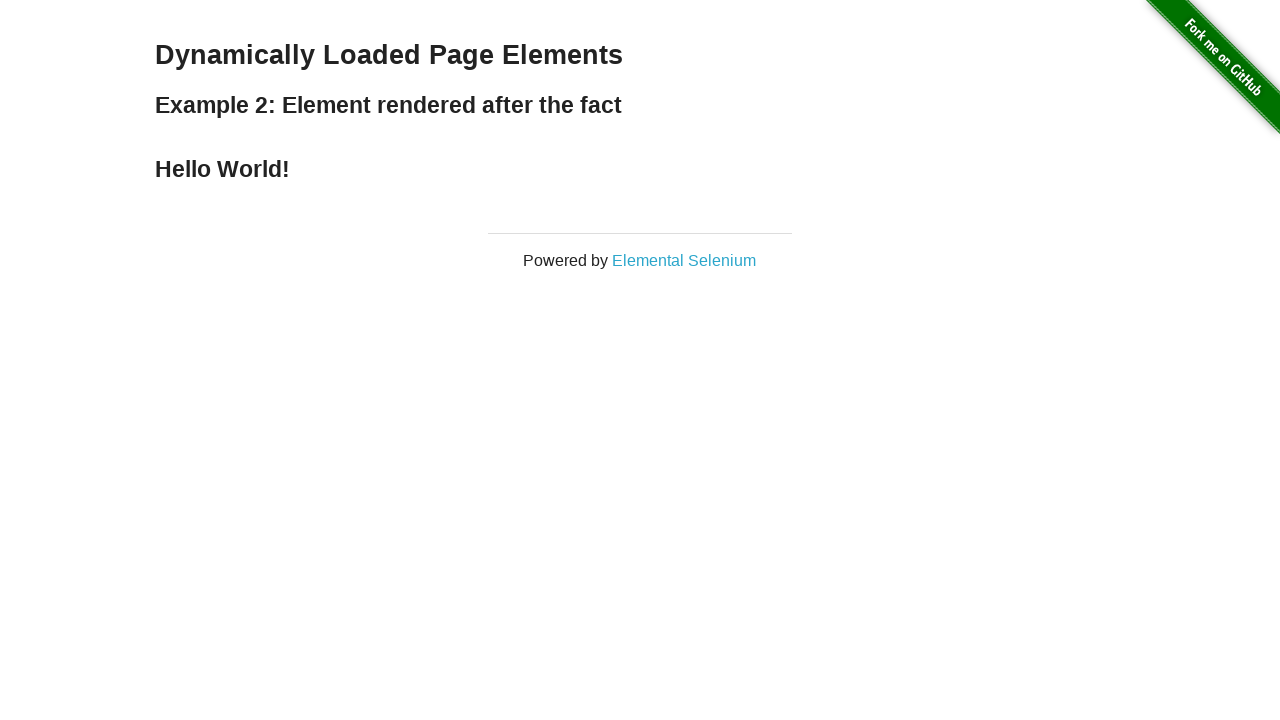

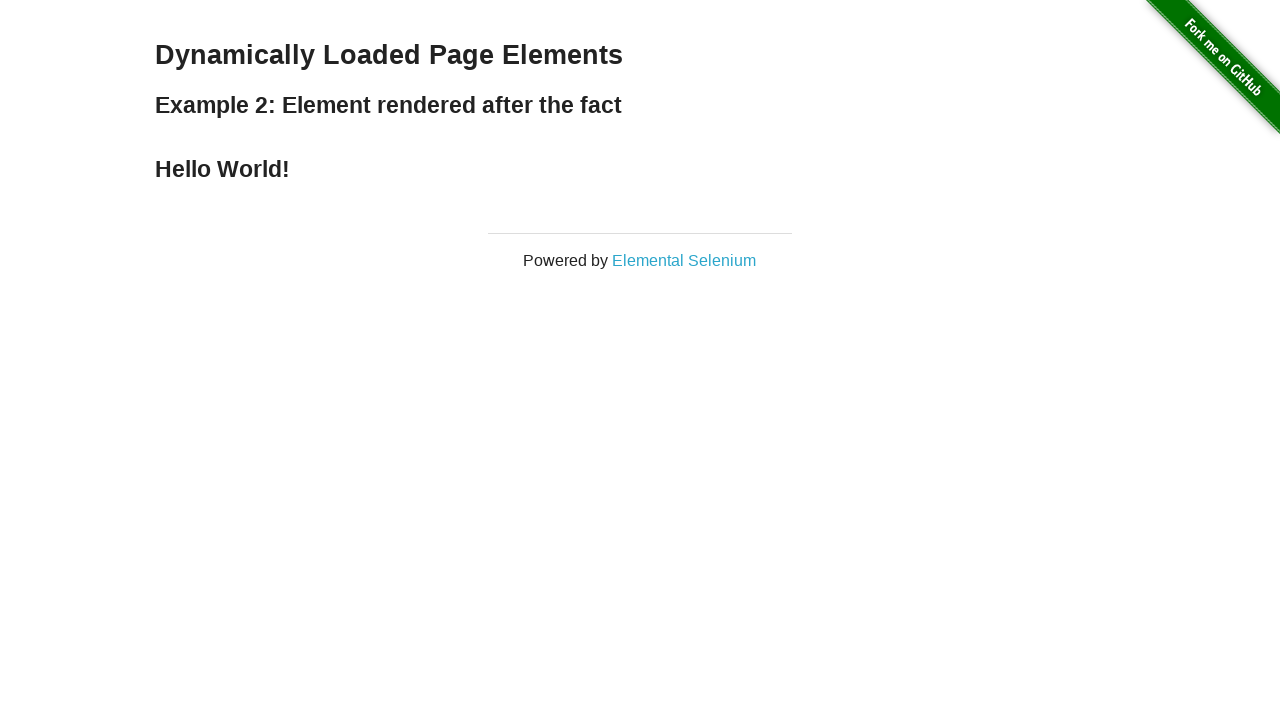